Tests that the default file is displayed correctly on a package page by clicking the Files tab and verifying the file path contains the expected filename.

Starting URL: https://www.jsdelivr.com/package/npm/fontfamous?version=2.1.1

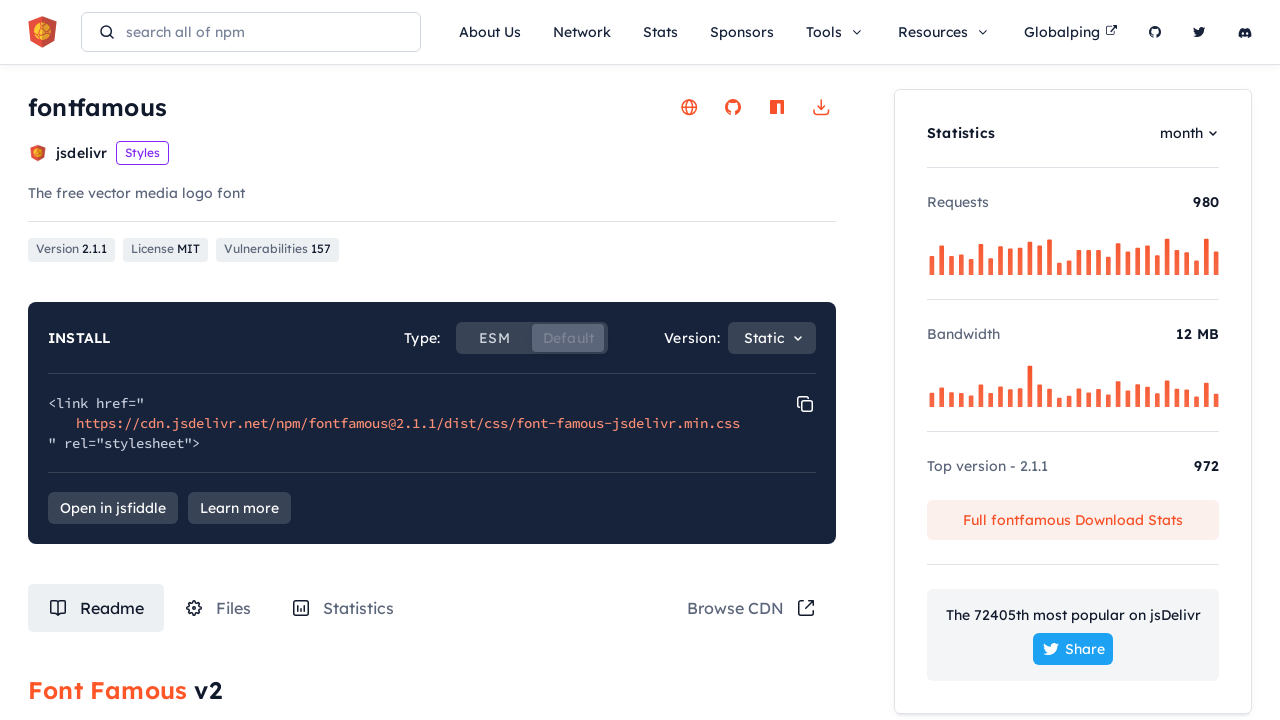

Waited 4 seconds for page to load
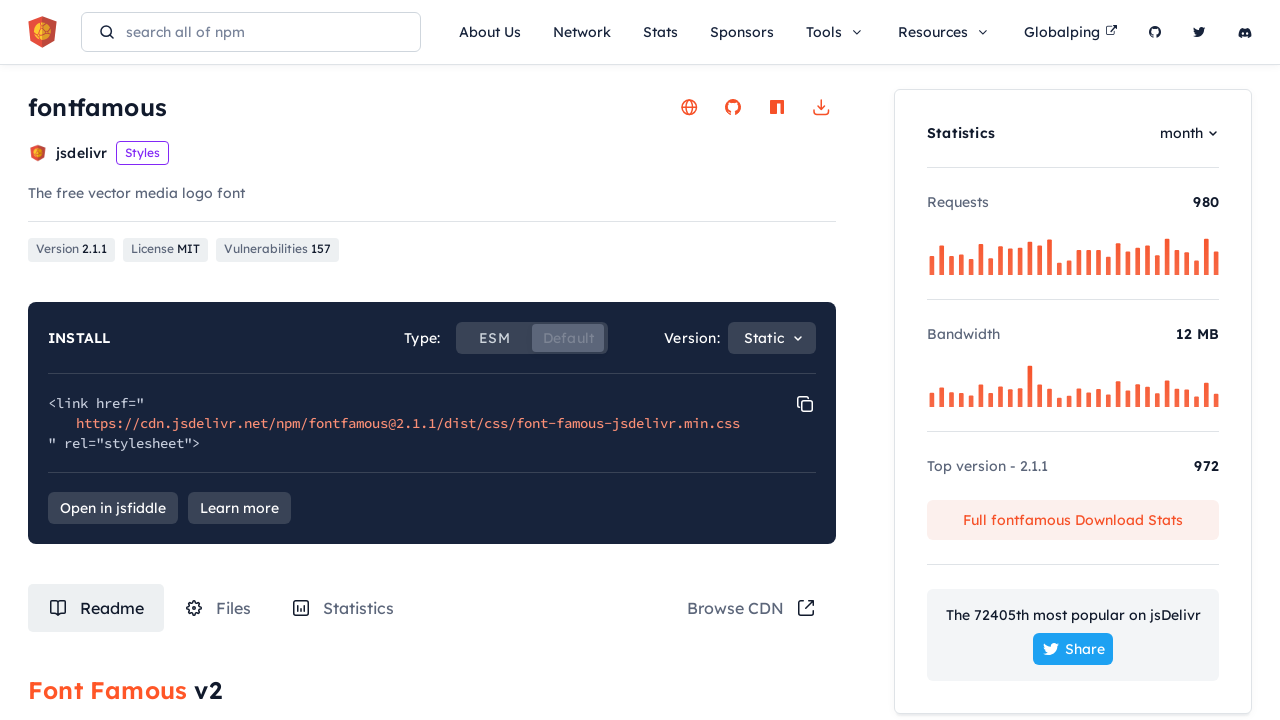

Clicked on Files tab at (218, 608) on #tabRouteFiles
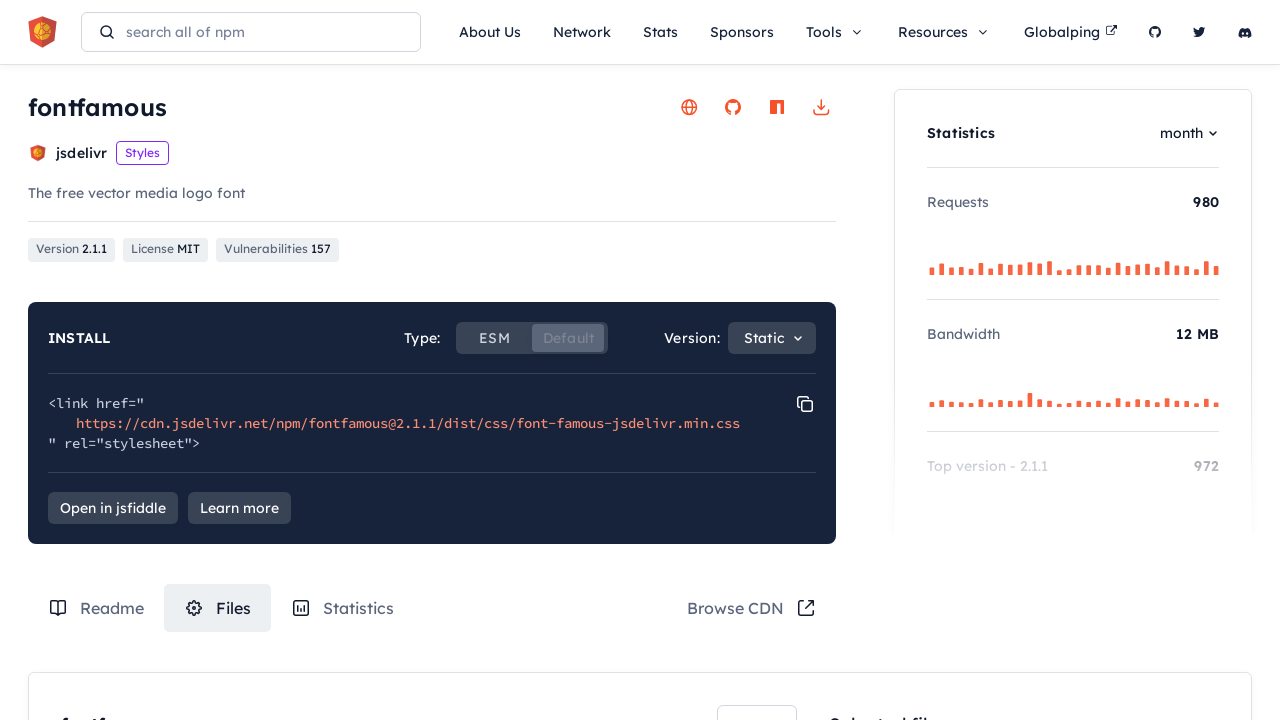

File path element loaded and is visible
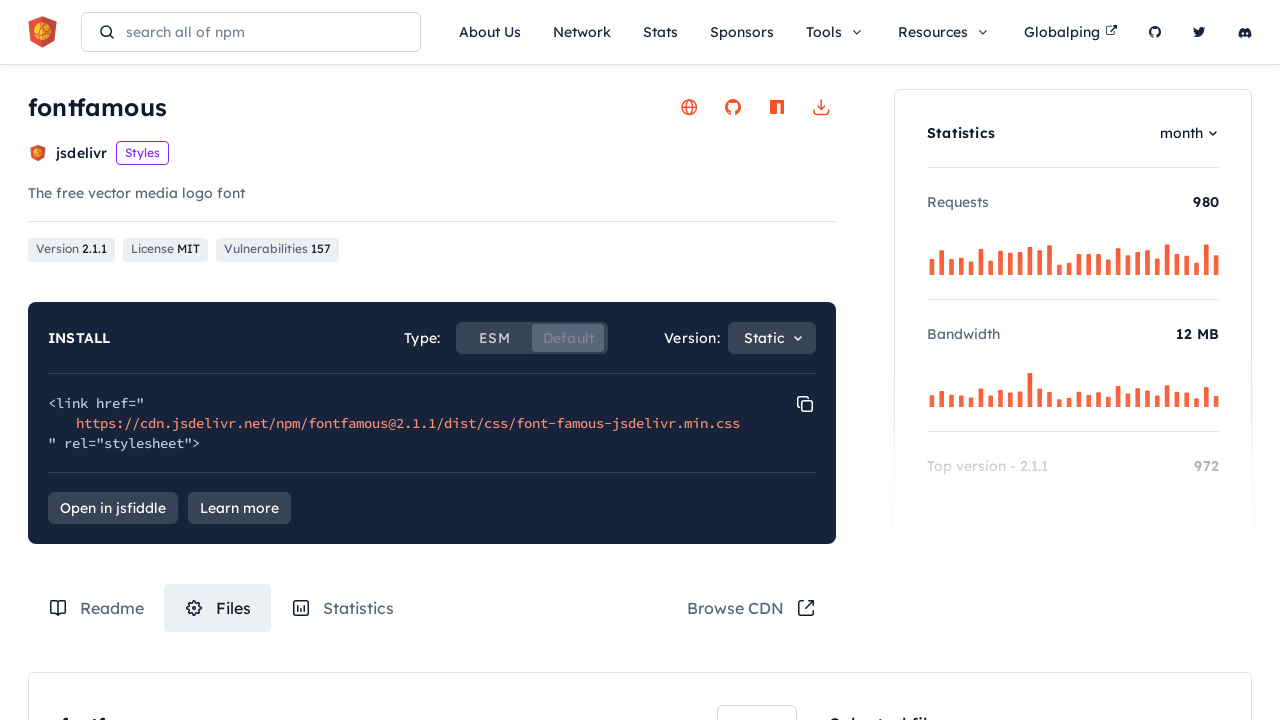

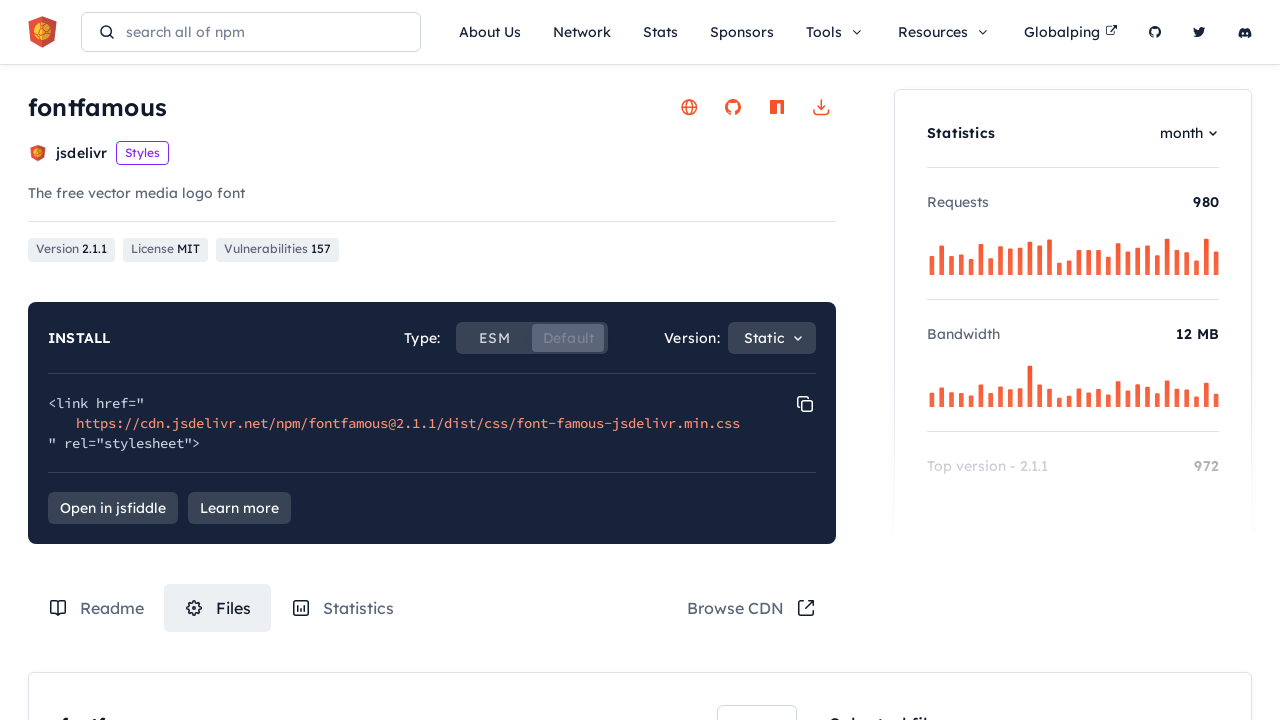